Tests drag and drop functionality by dragging a small circle element onto a big circle element and verifying the success message appears.

Starting URL: https://loopcamp.vercel.app/drag-and-drop-circles.html

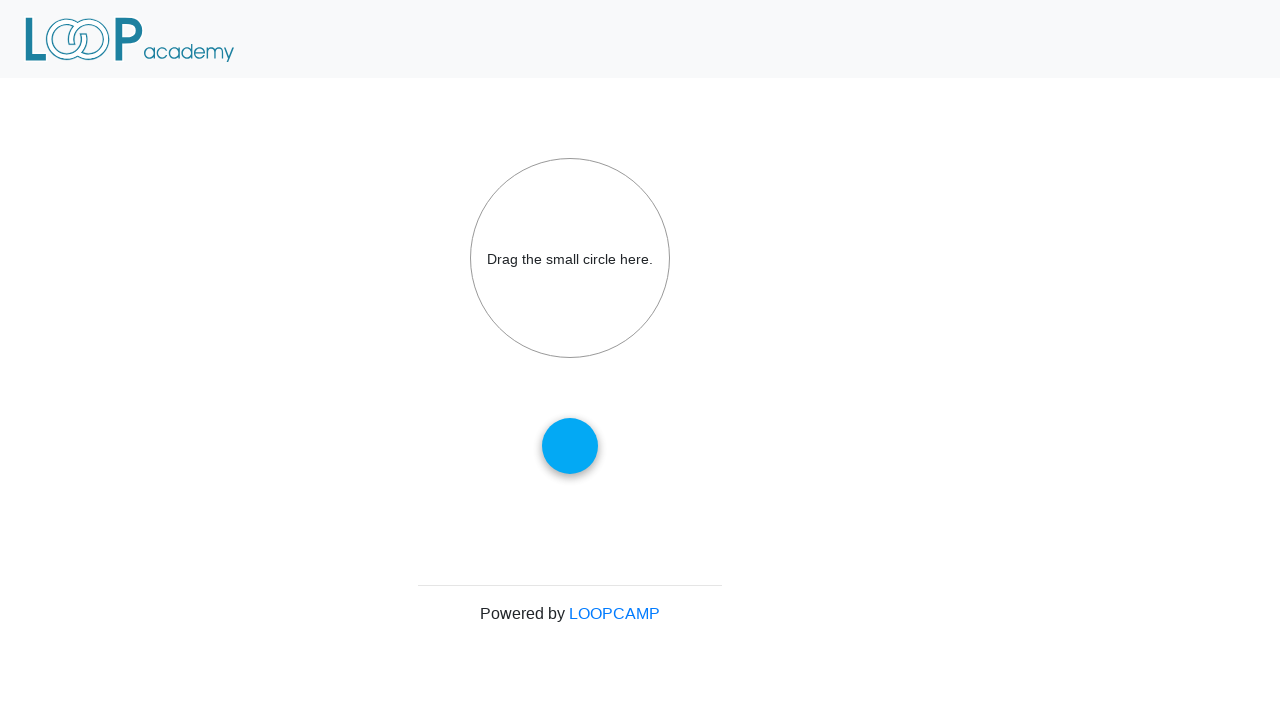

Navigated to drag and drop circles test page
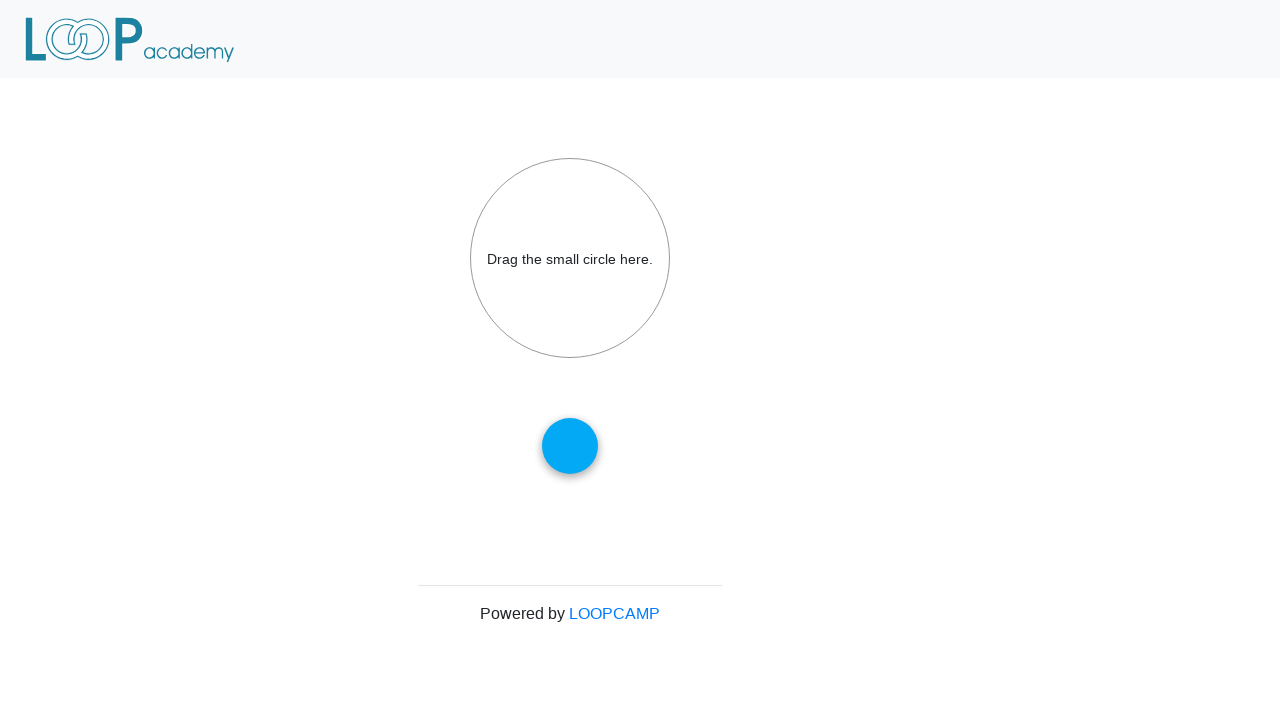

Located small circle (draggable) element
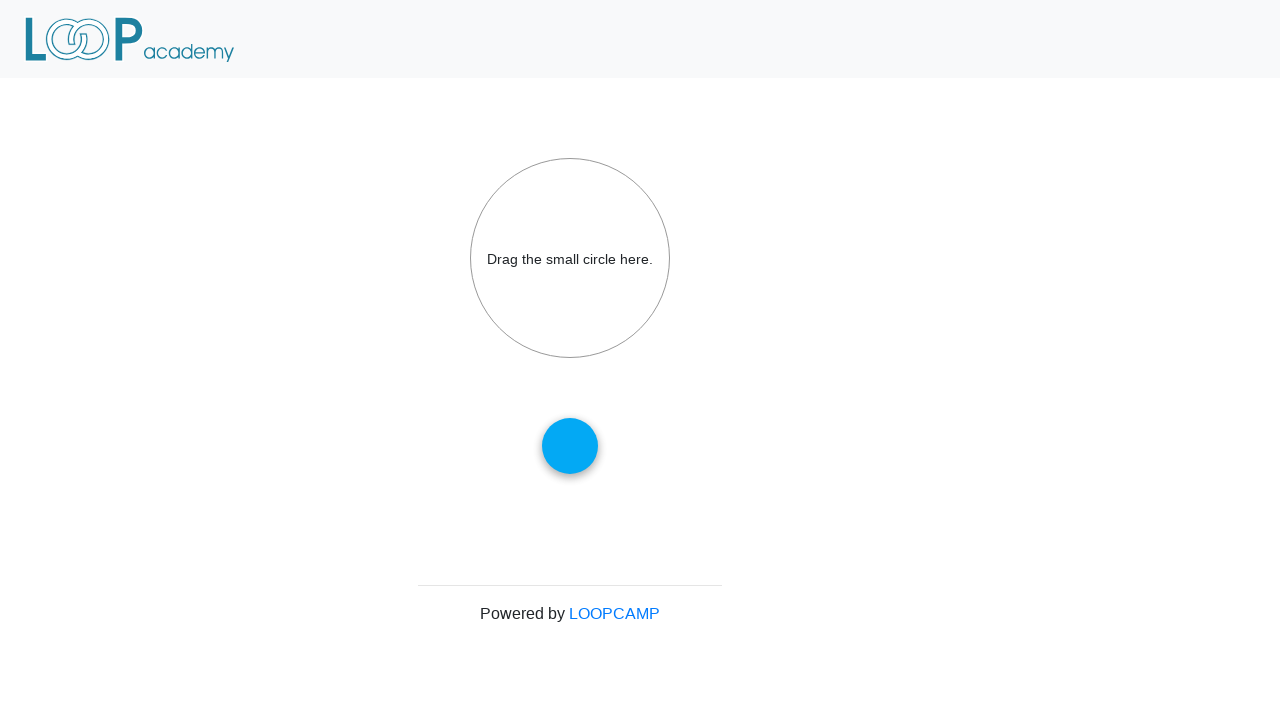

Located big circle (drop target) element
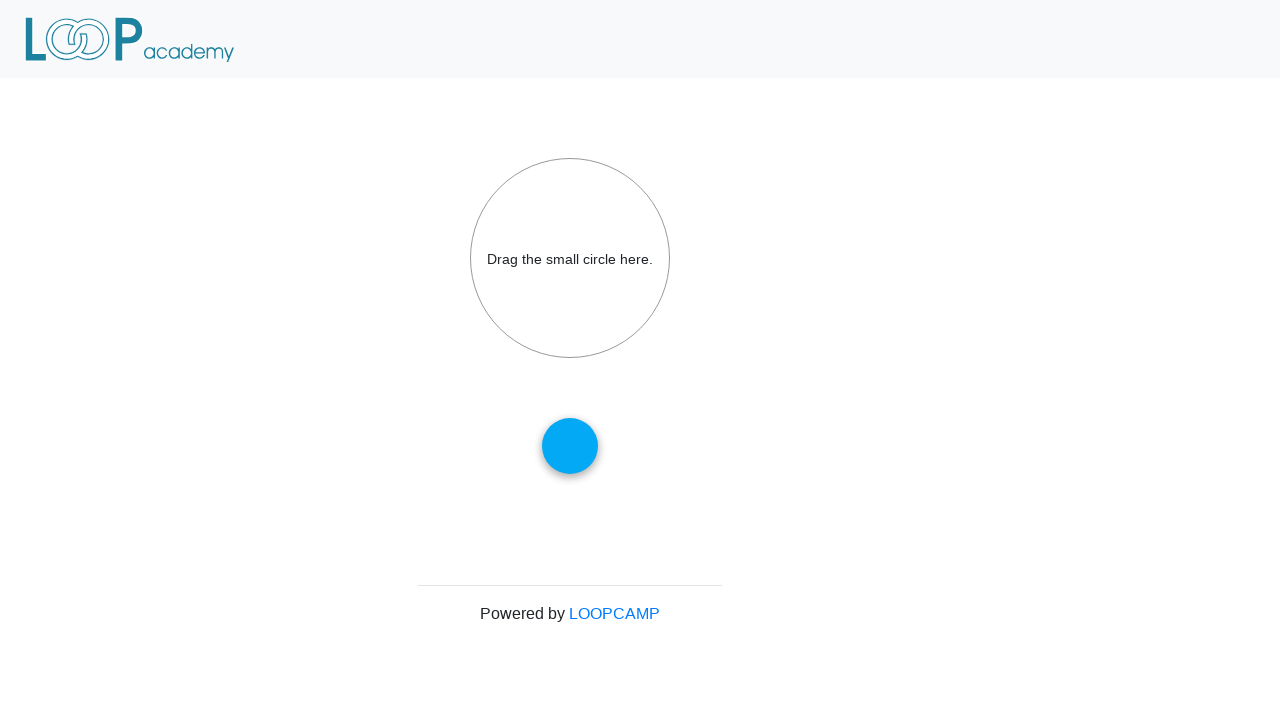

Dragged small circle onto big circle at (570, 258)
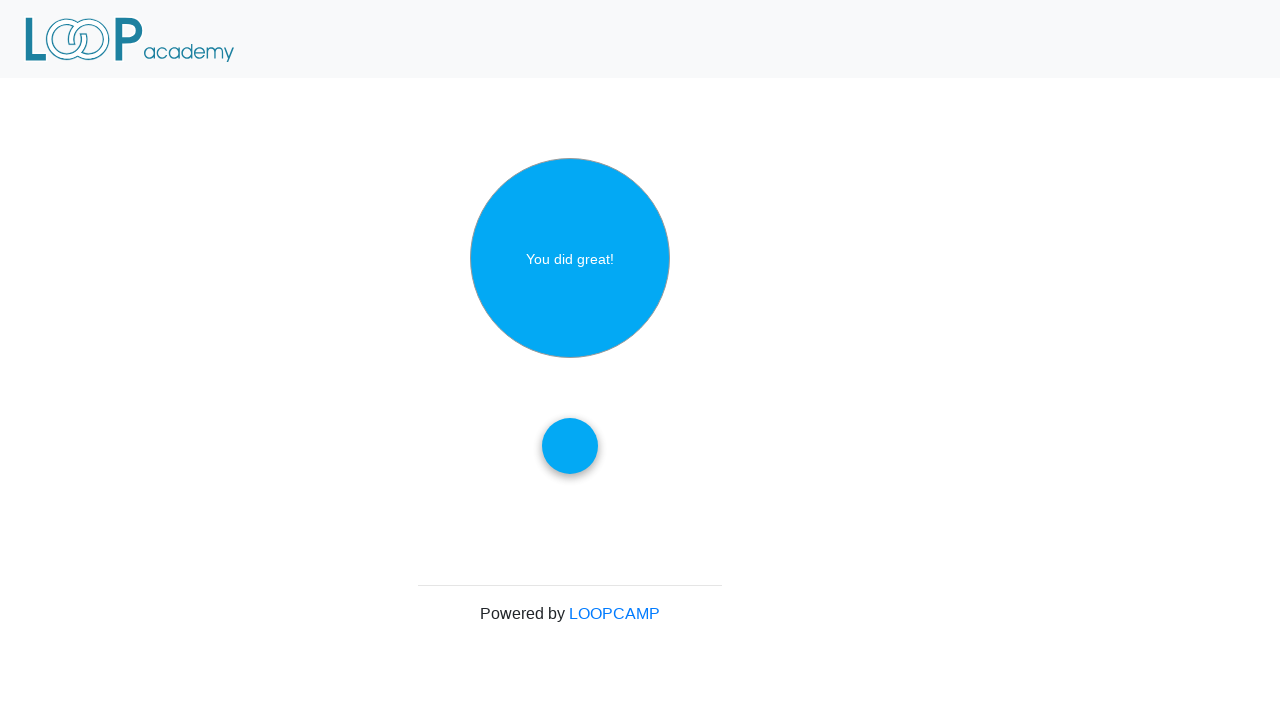

Waited for drop target element to be visible
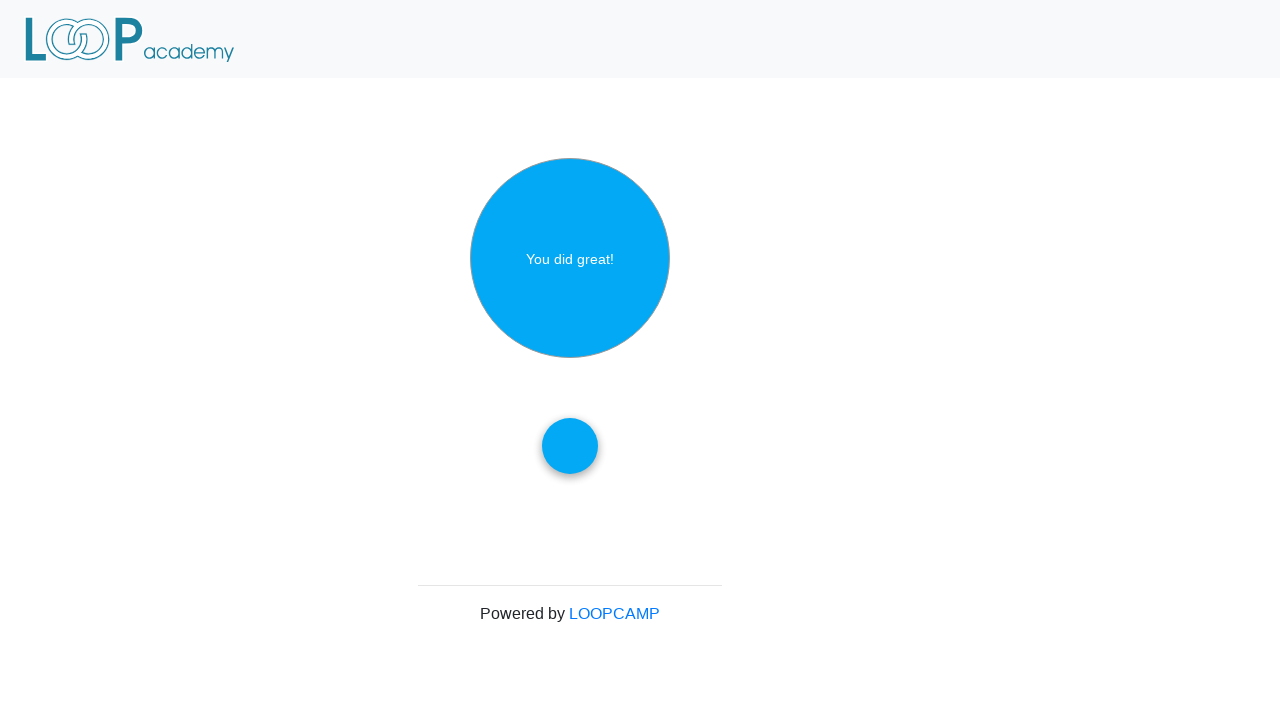

Retrieved text content from drop target element
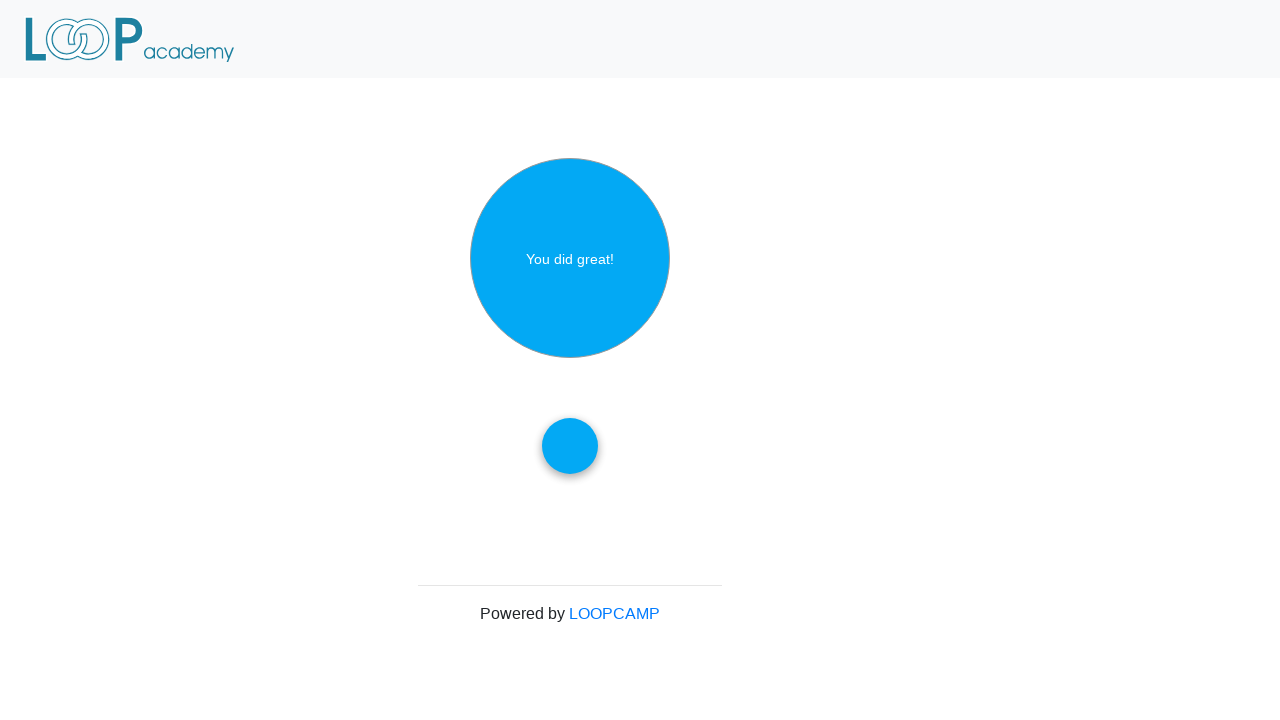

Verified success message 'You did great!' appears in drop target
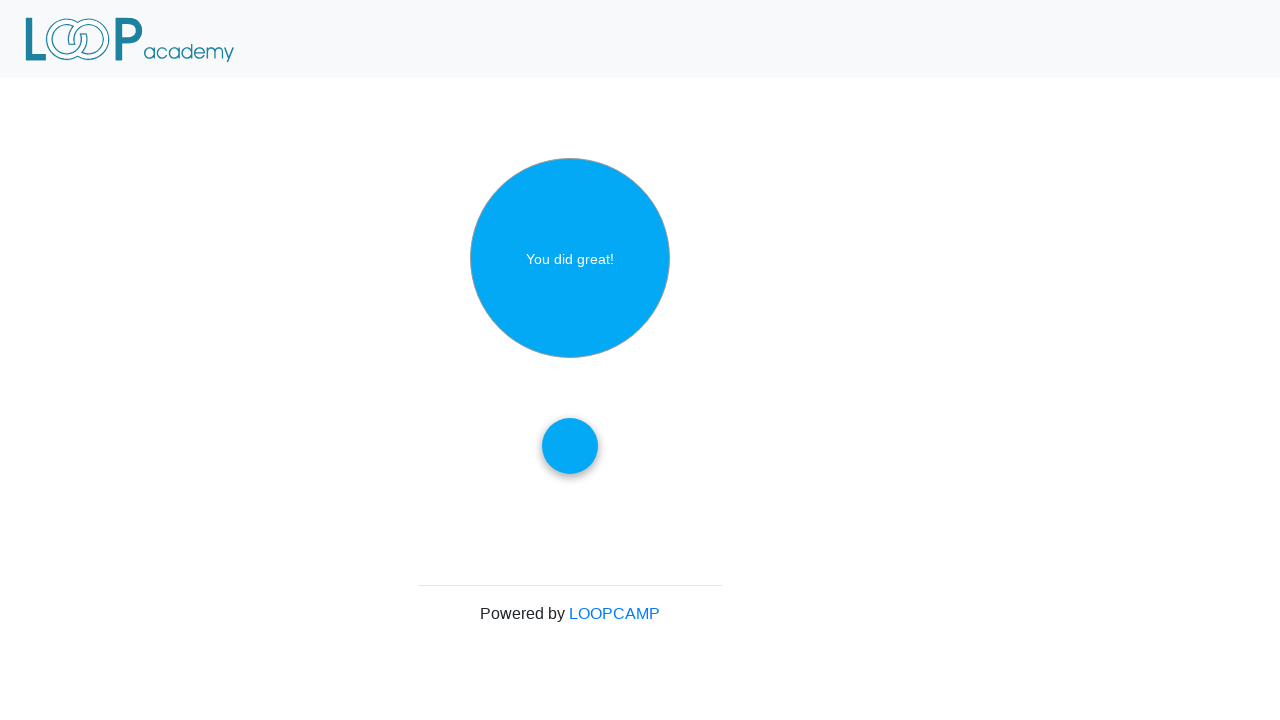

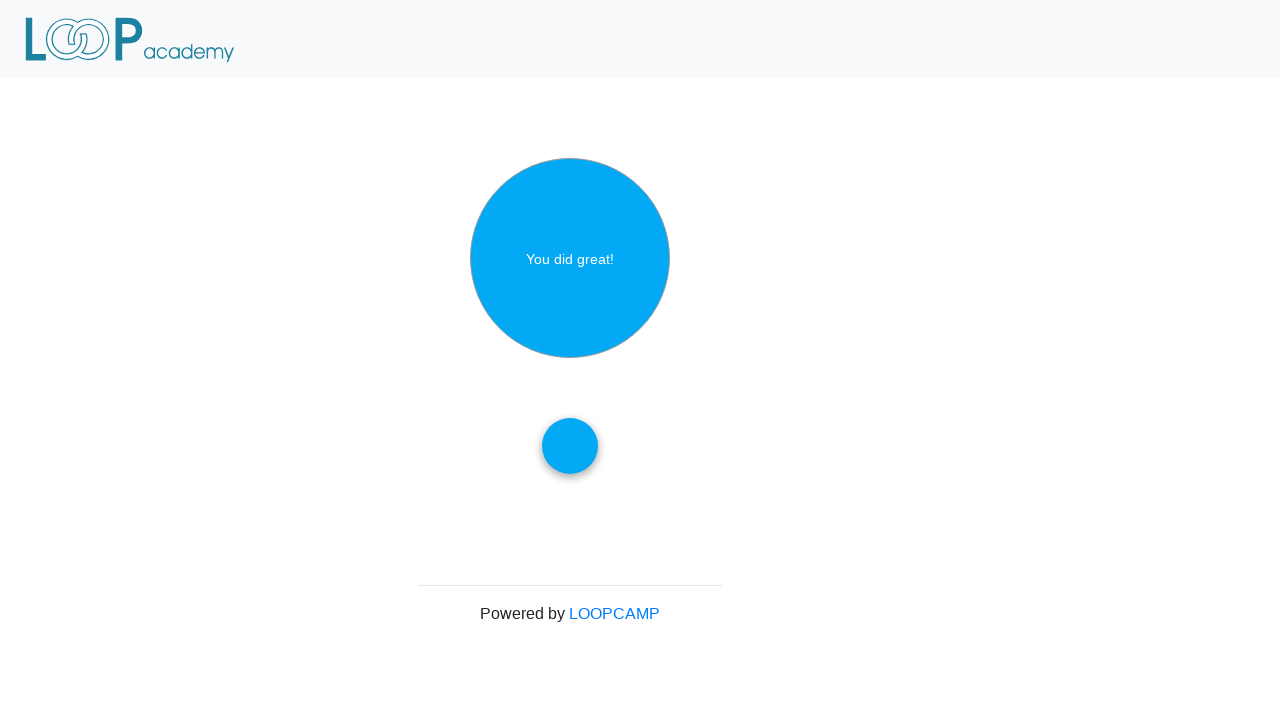